Tests the registration form by filling the username field with lowercase characters between 10 and 20 characters in length.

Starting URL: https://buggy.justtestit.org/register

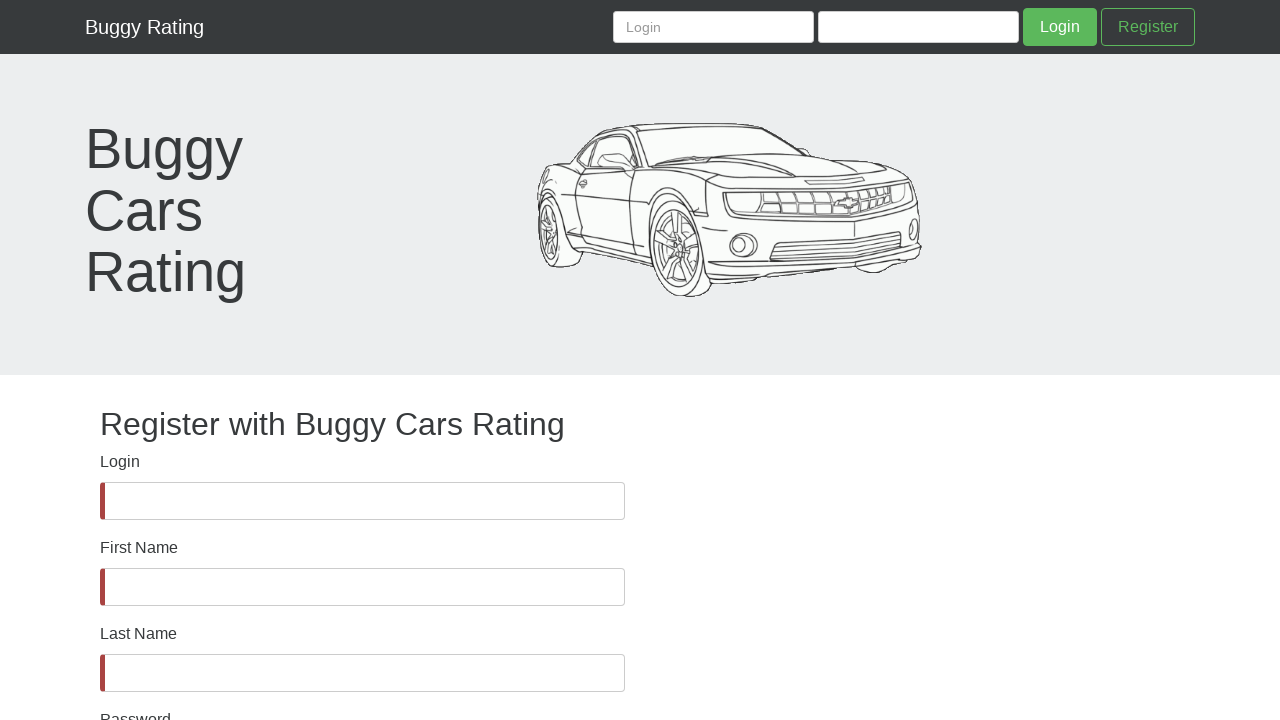

Verified username field is visible
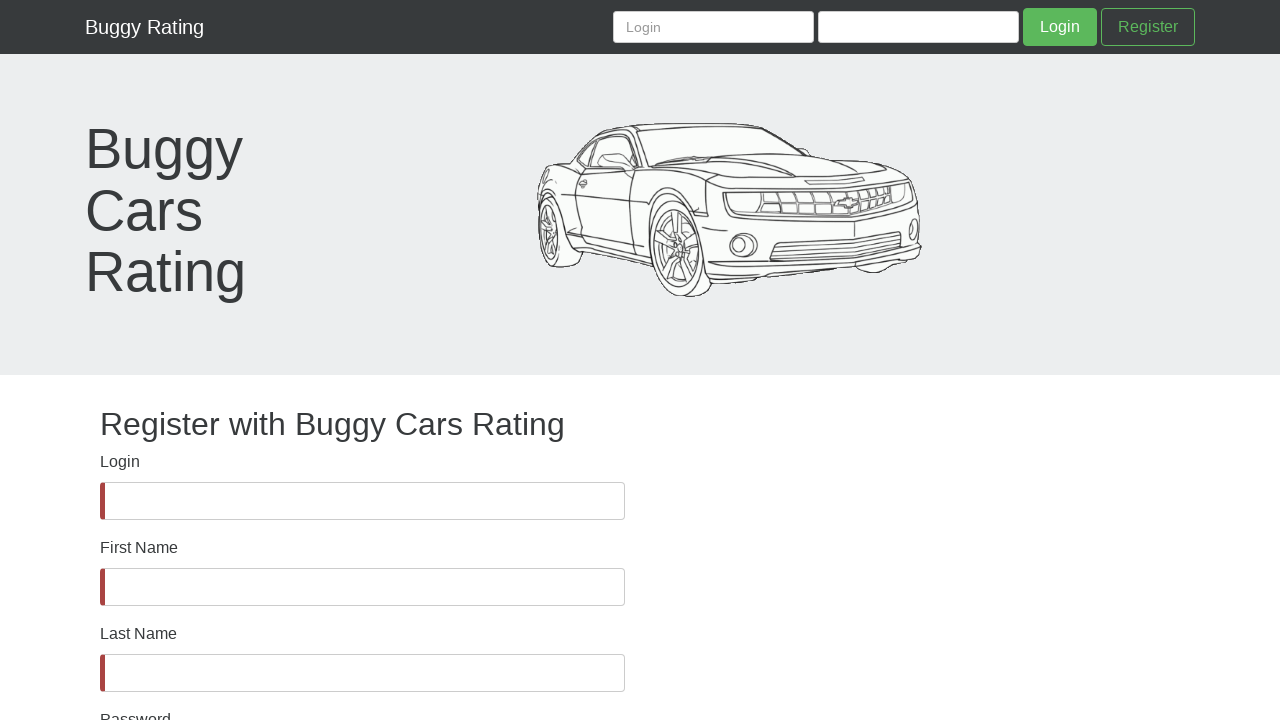

Filled username field with lowercase characters (18 characters): 'sdertuyifndkednges' on #username
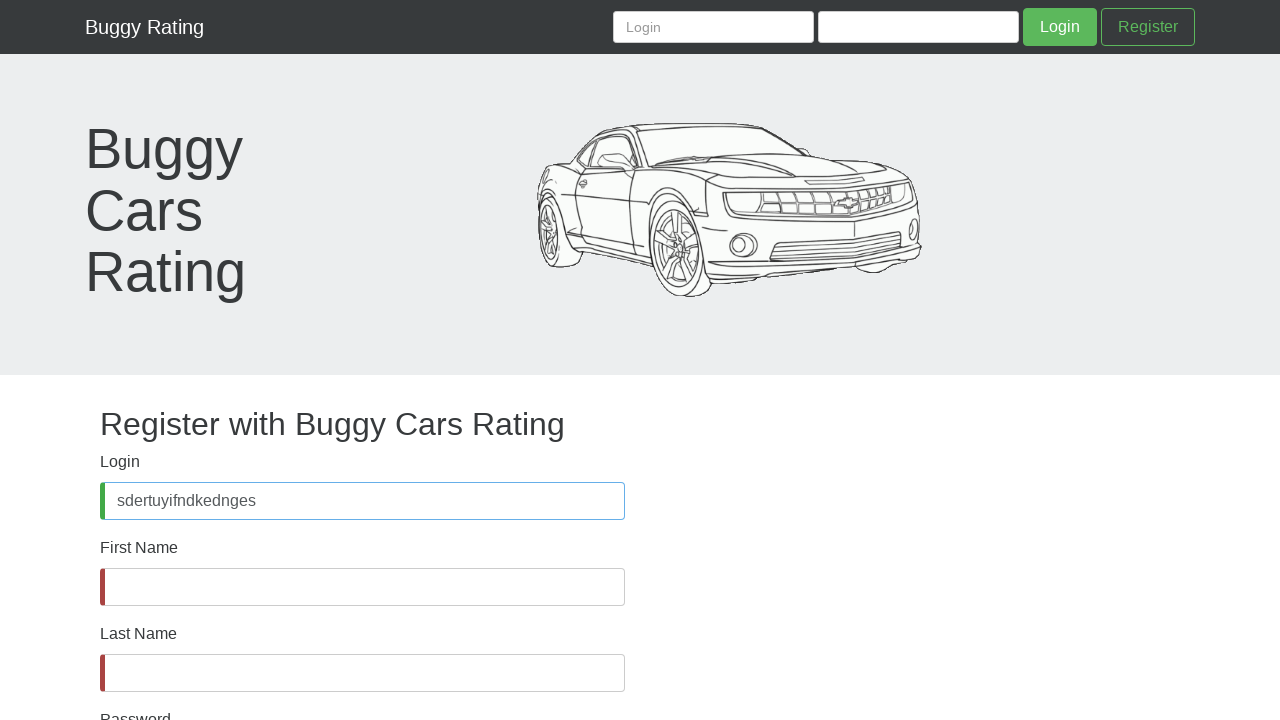

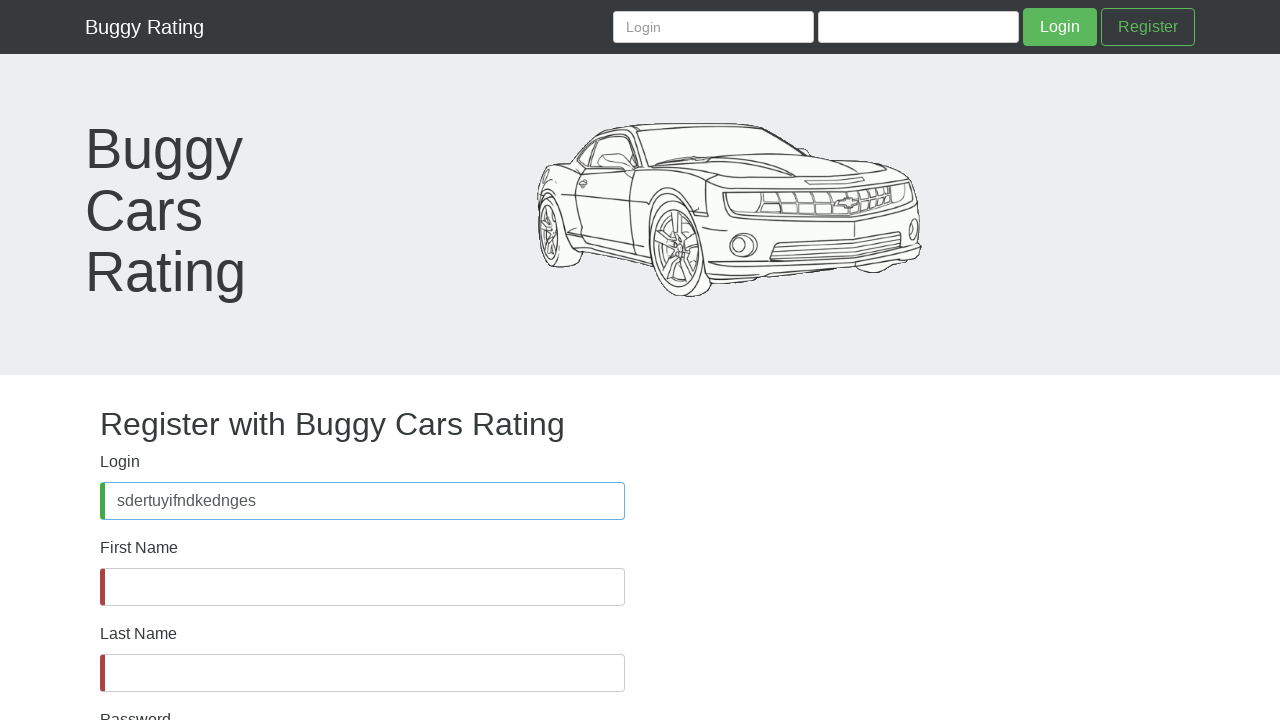